Tests the addition functionality of a calculator by entering two random numbers and clicking the sum button, then verifying the result

Starting URL: http://antoniotrindade.com.br/treinoautomacao/desafiosoma.html

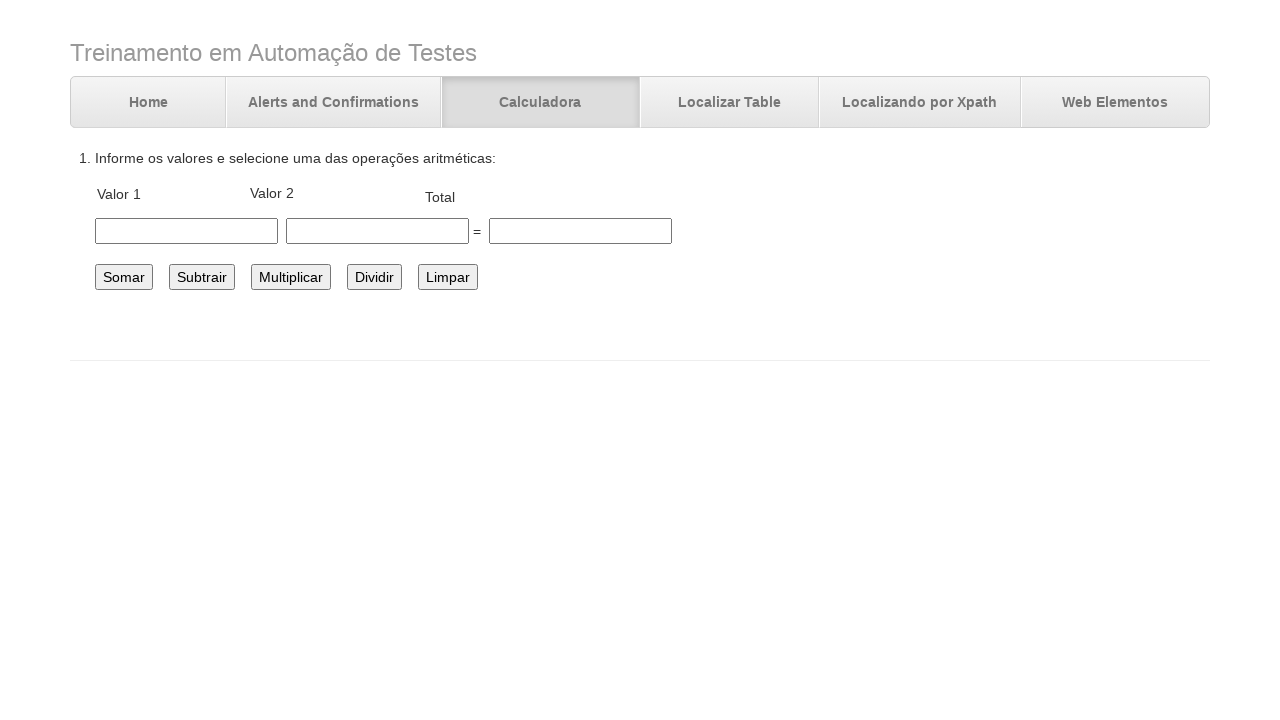

Filled first number field with 42 on #number1
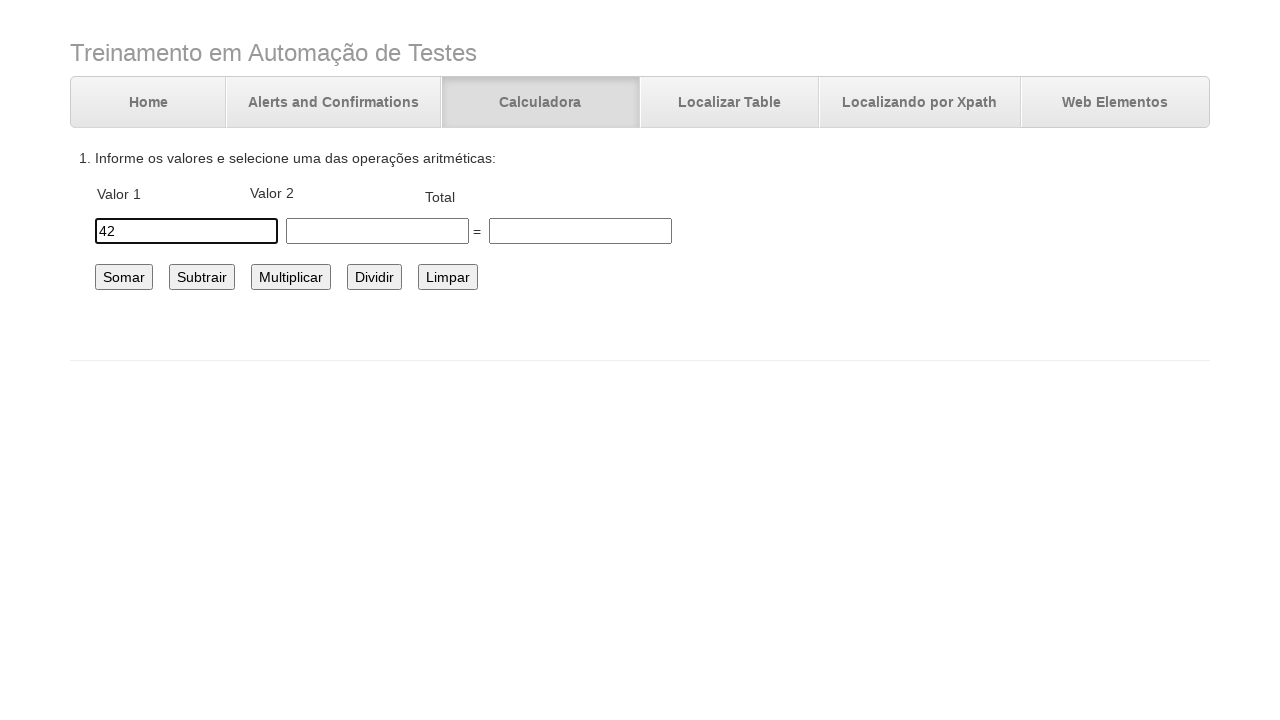

Filled second number field with 37 on #number2
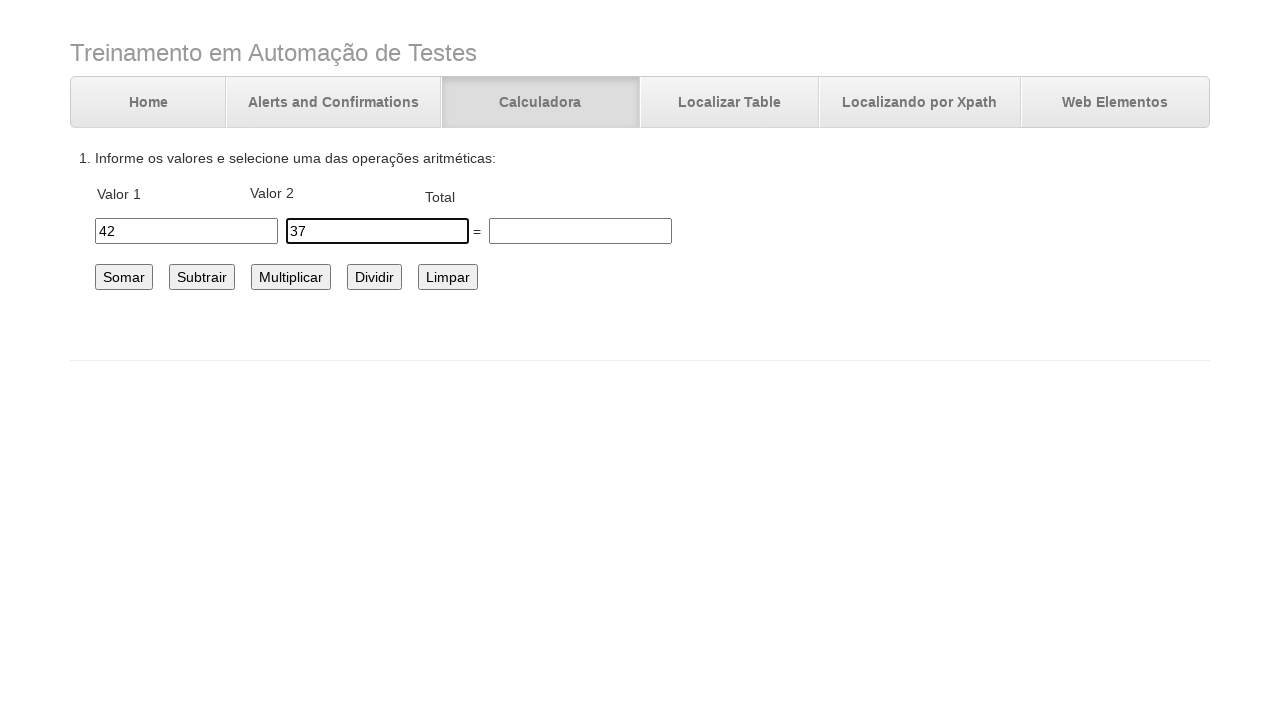

Clicked the sum button at (124, 277) on #somar
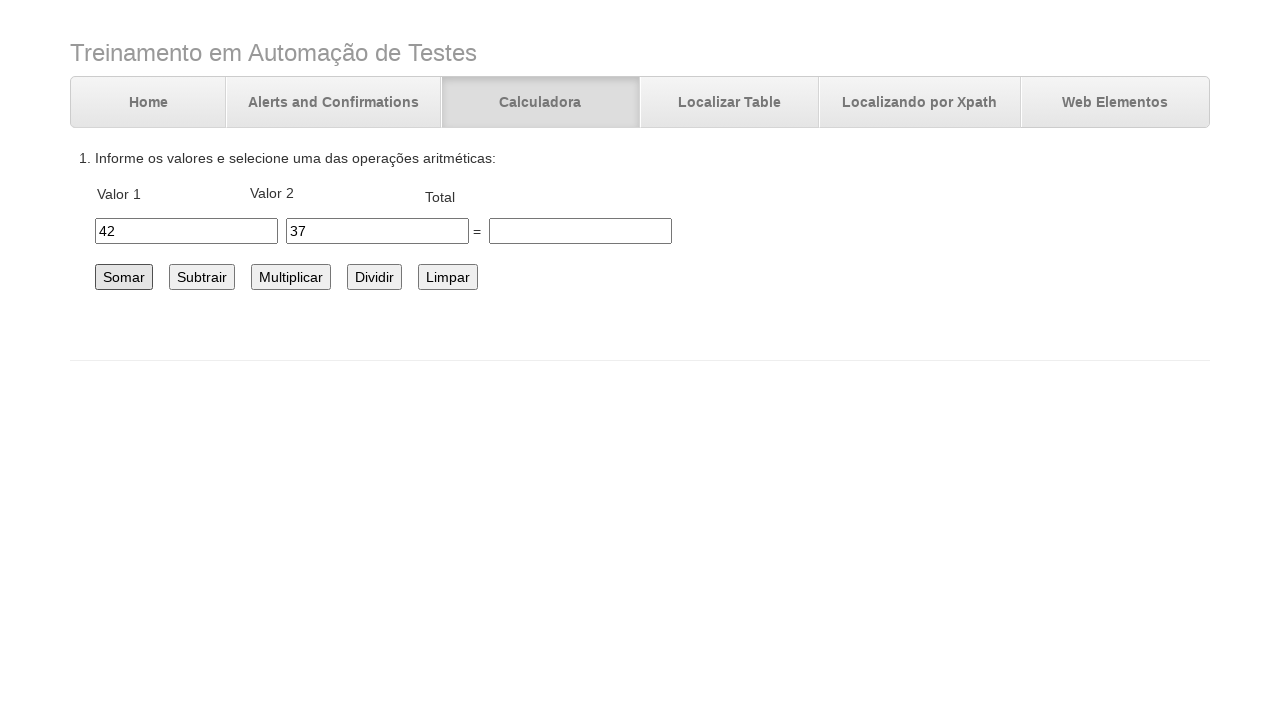

Waited for result to appear
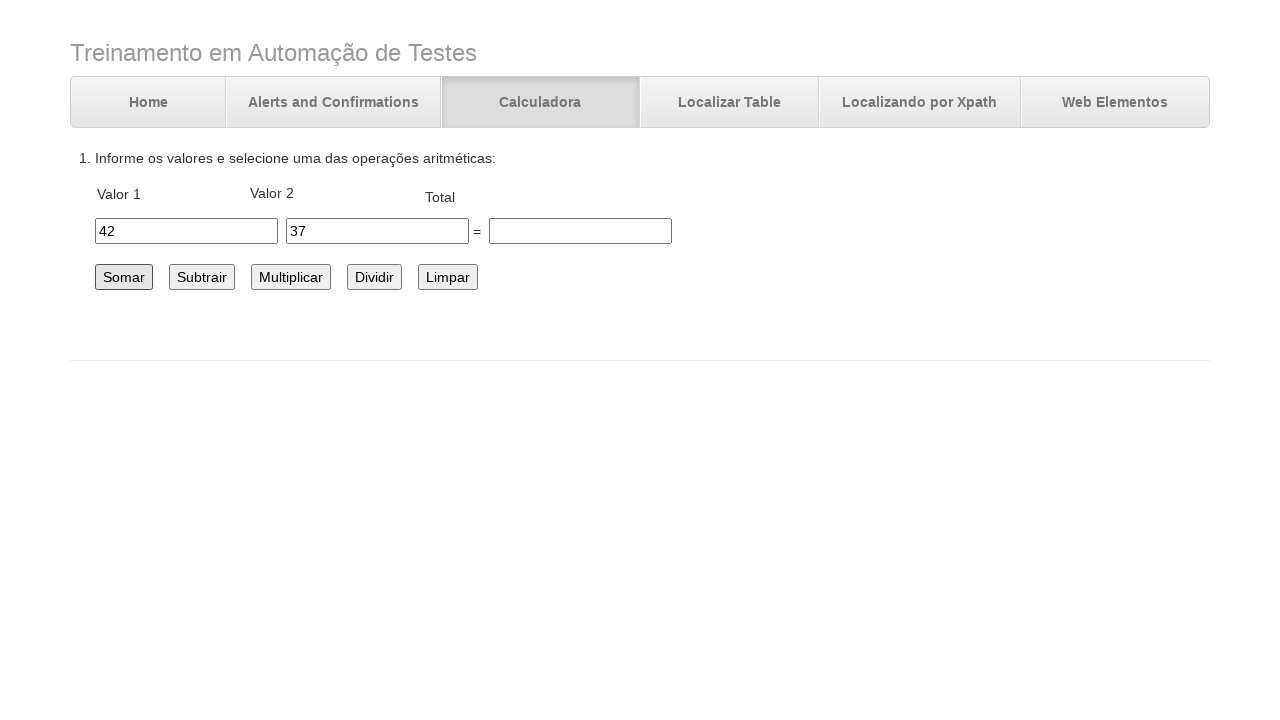

Retrieved result from total field: 
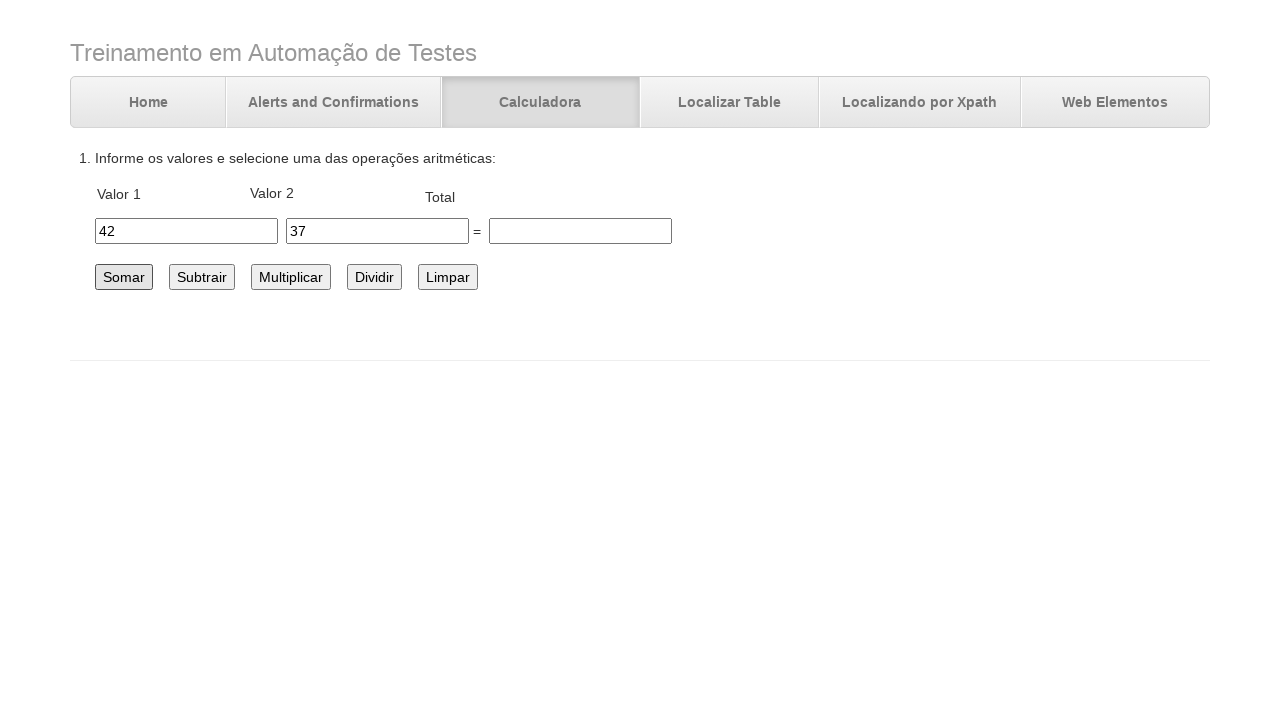

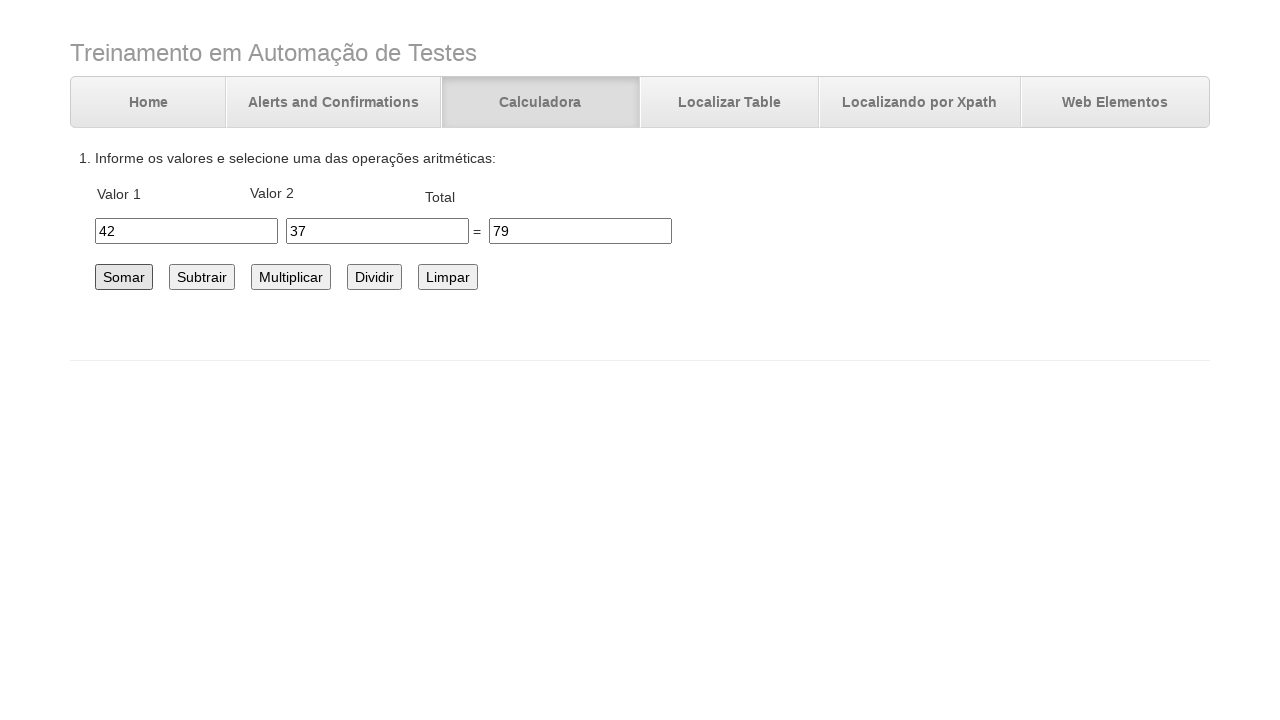